Tests right-click context menu functionality by right-clicking a button and selecting the "Copy" option from the context menu

Starting URL: https://swisnl.github.io/jQuery-contextMenu/demo.html

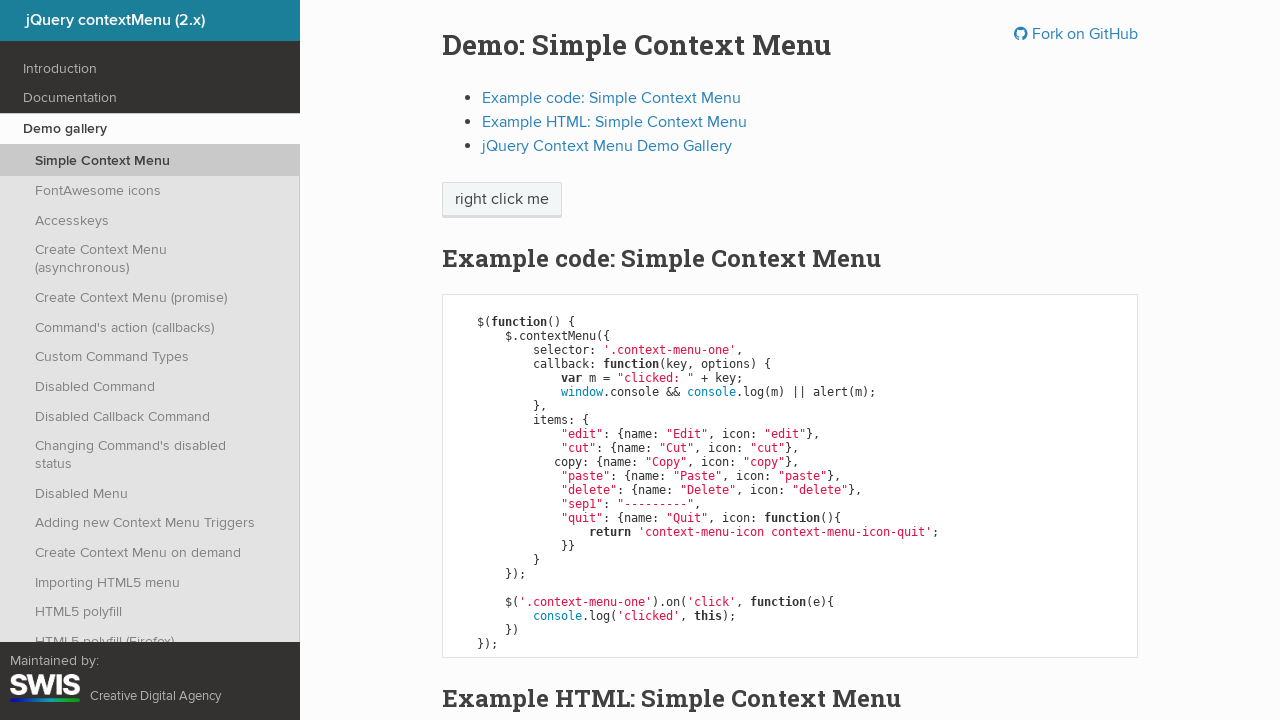

Located right-click button element
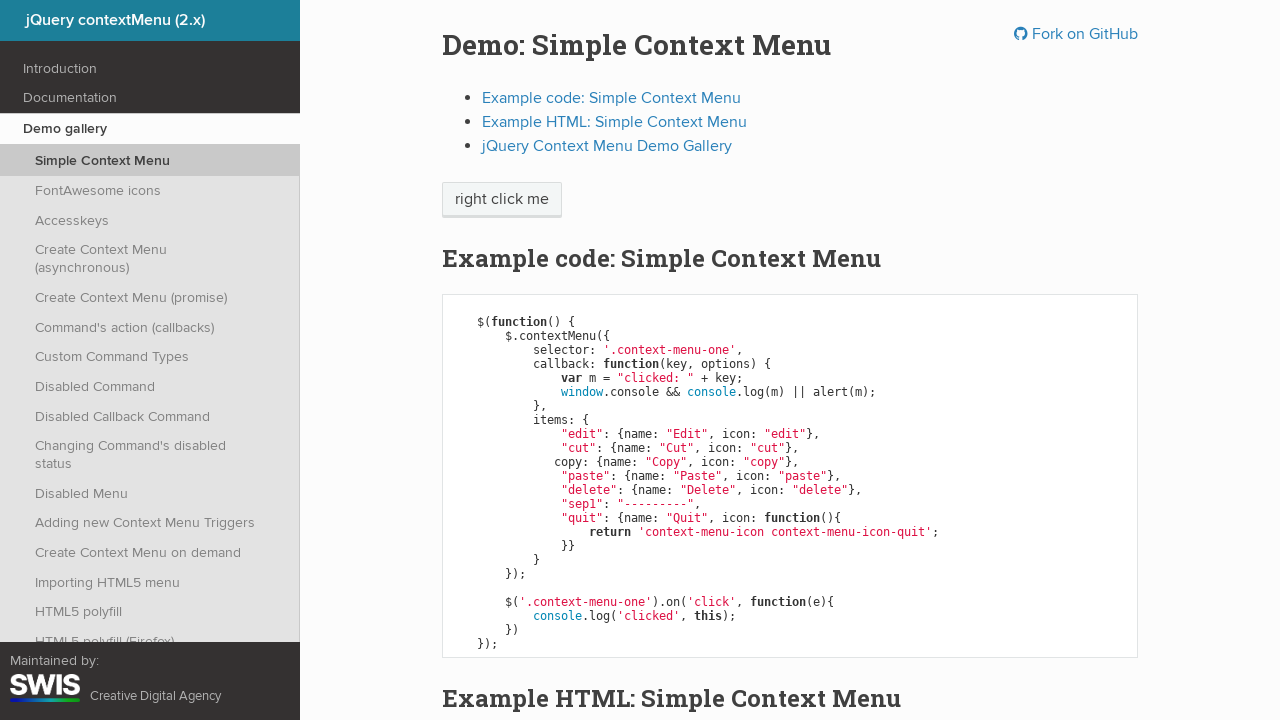

Right-clicked the button to open context menu at (502, 200) on xpath=//*[@class='context-menu-one btn btn-neutral']
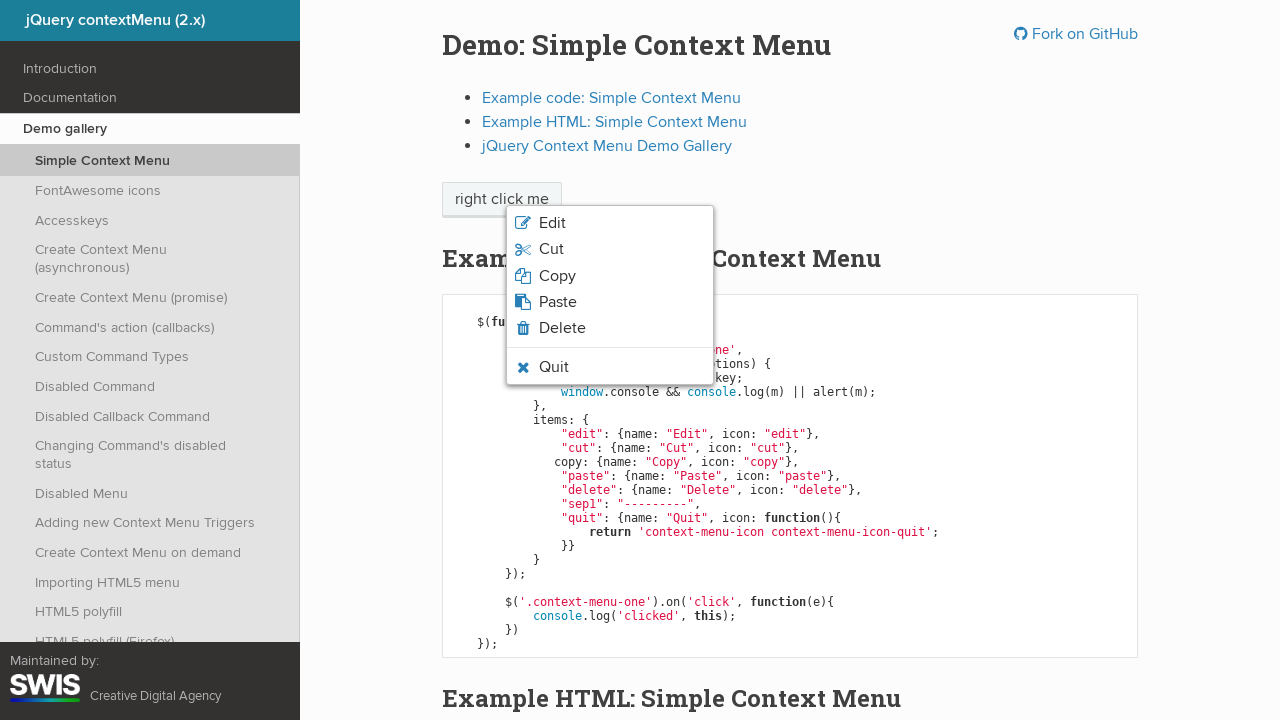

Context menu appeared with menu items
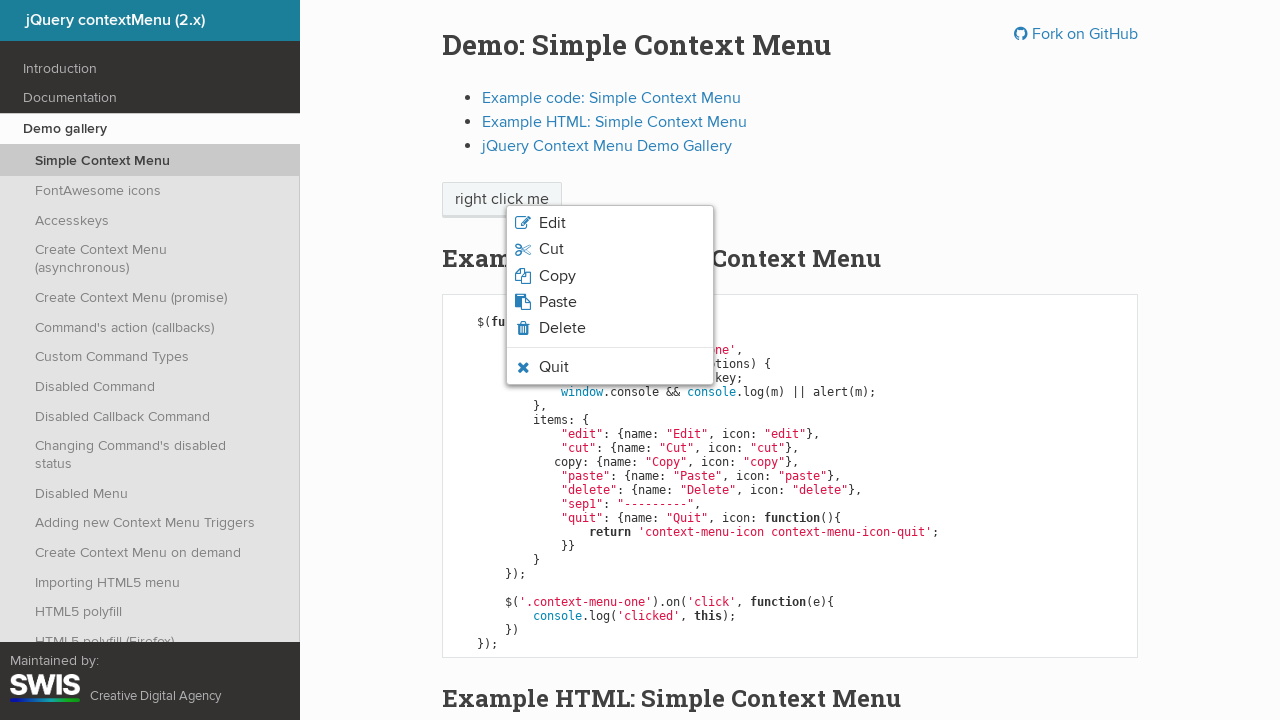

Located all context menu items
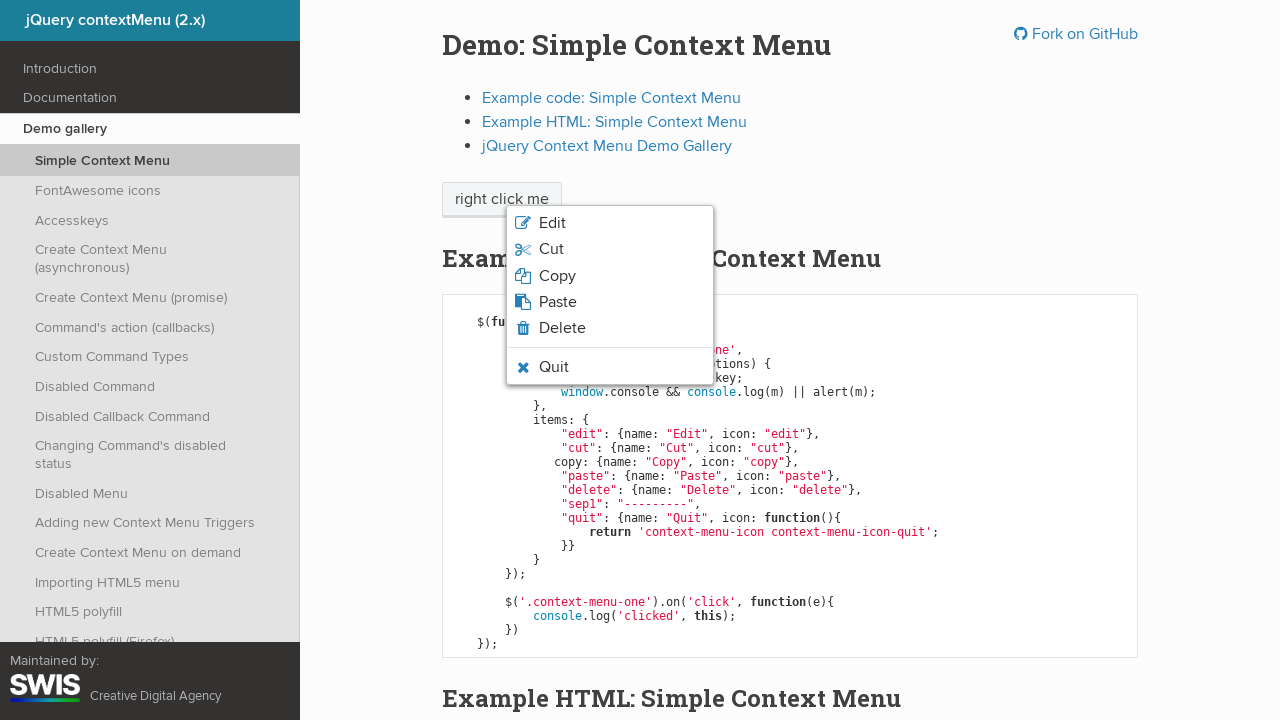

Clicked 'Copy' option from context menu at (610, 276) on xpath=//li[contains(@class, 'context-menu-icon')] >> nth=2
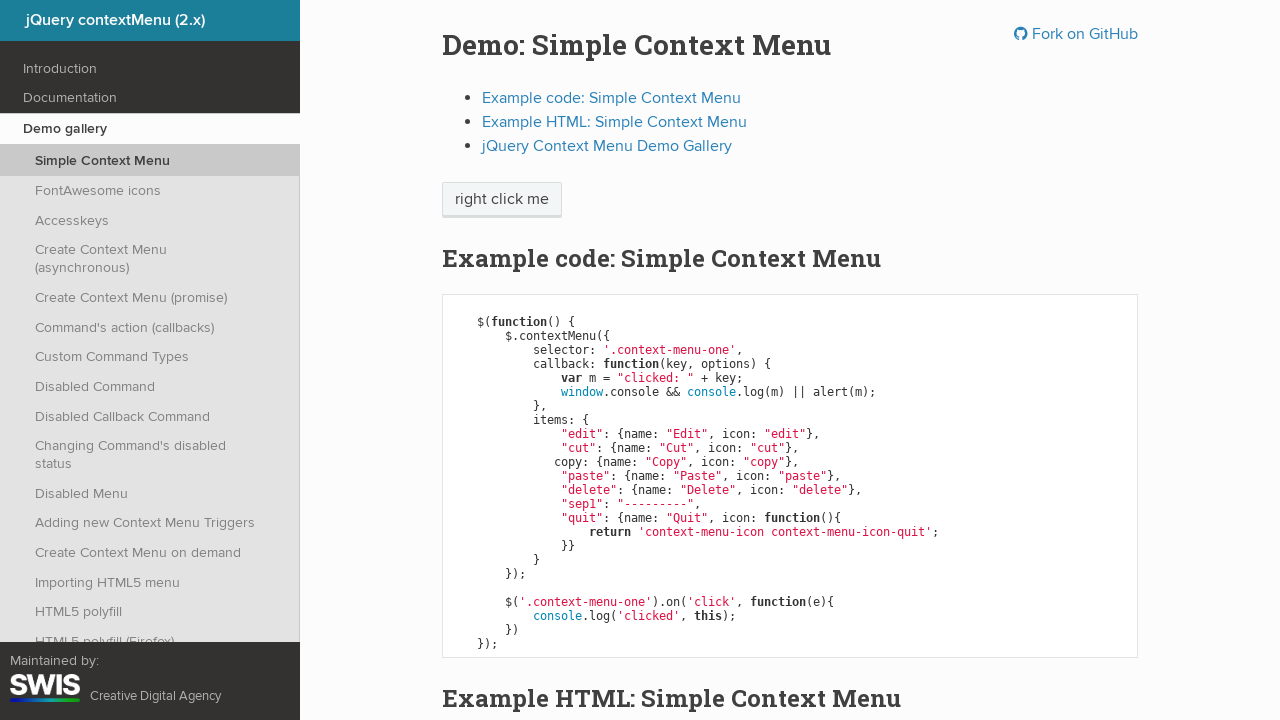

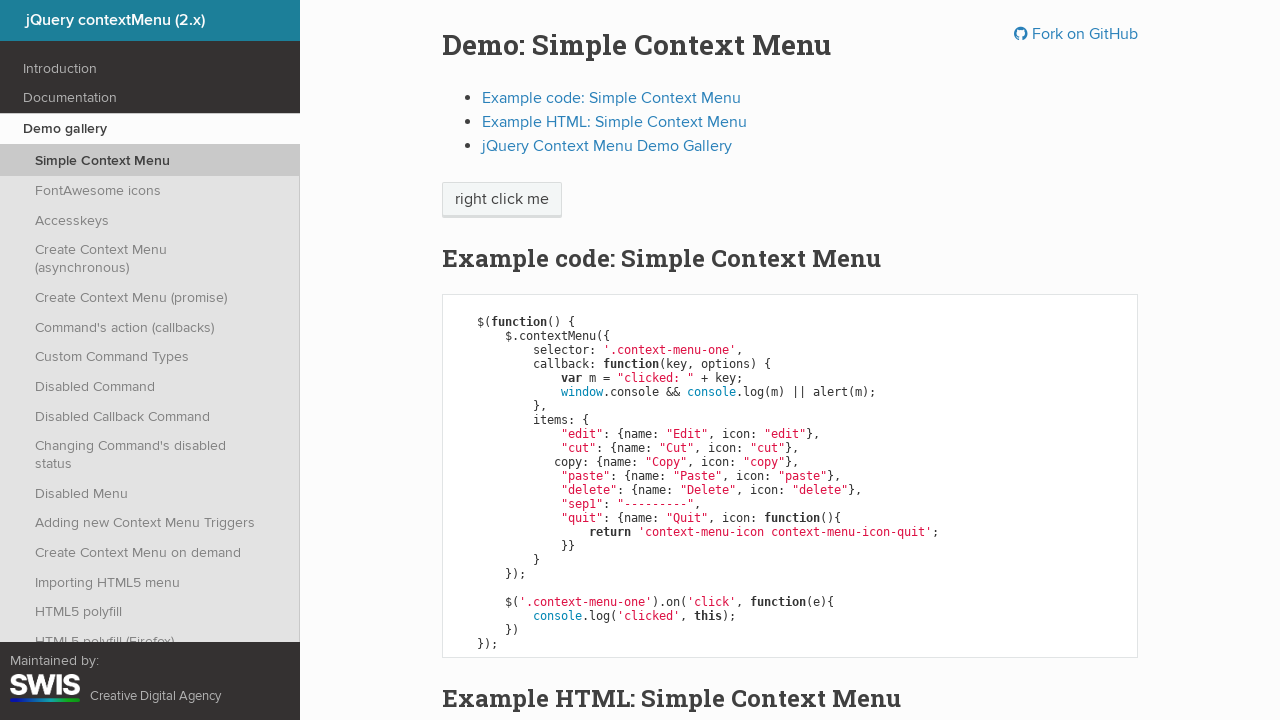